Tests drag and drop functionality on jQuery UI demo page by dragging an element from source to target location

Starting URL: https://jqueryui.com/droppable/

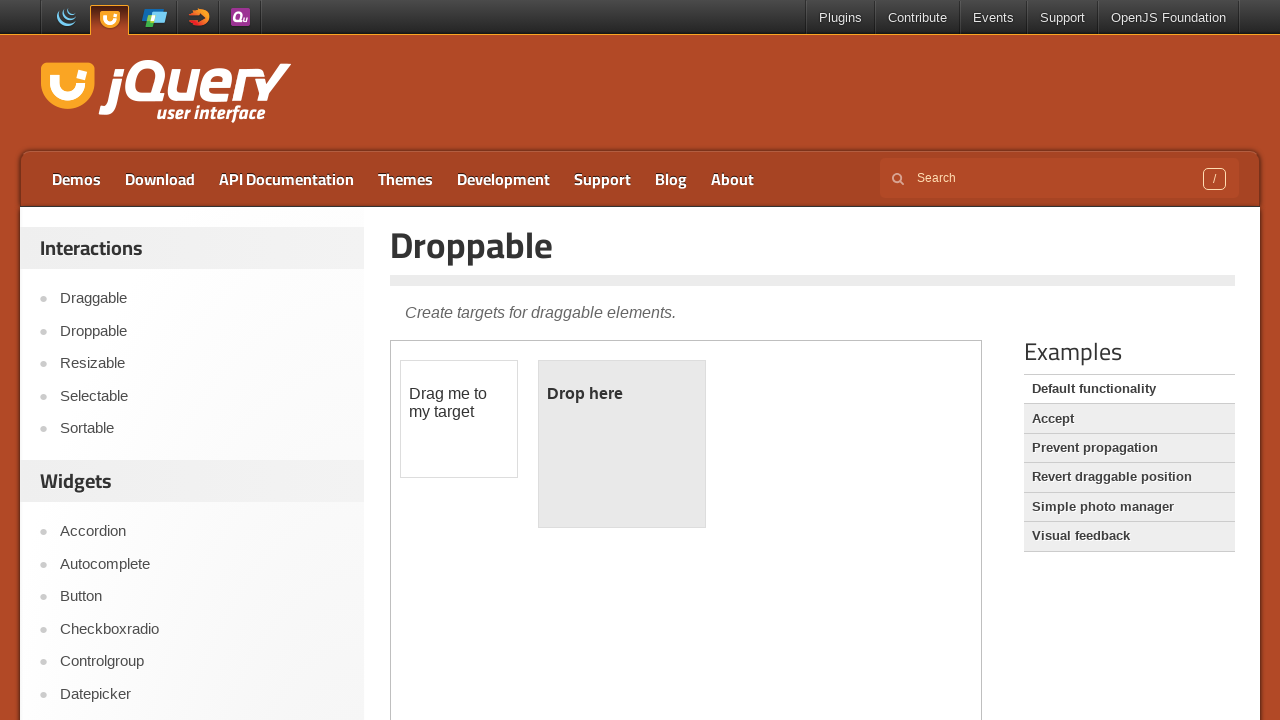

Located and selected the first iframe containing the drag and drop demo
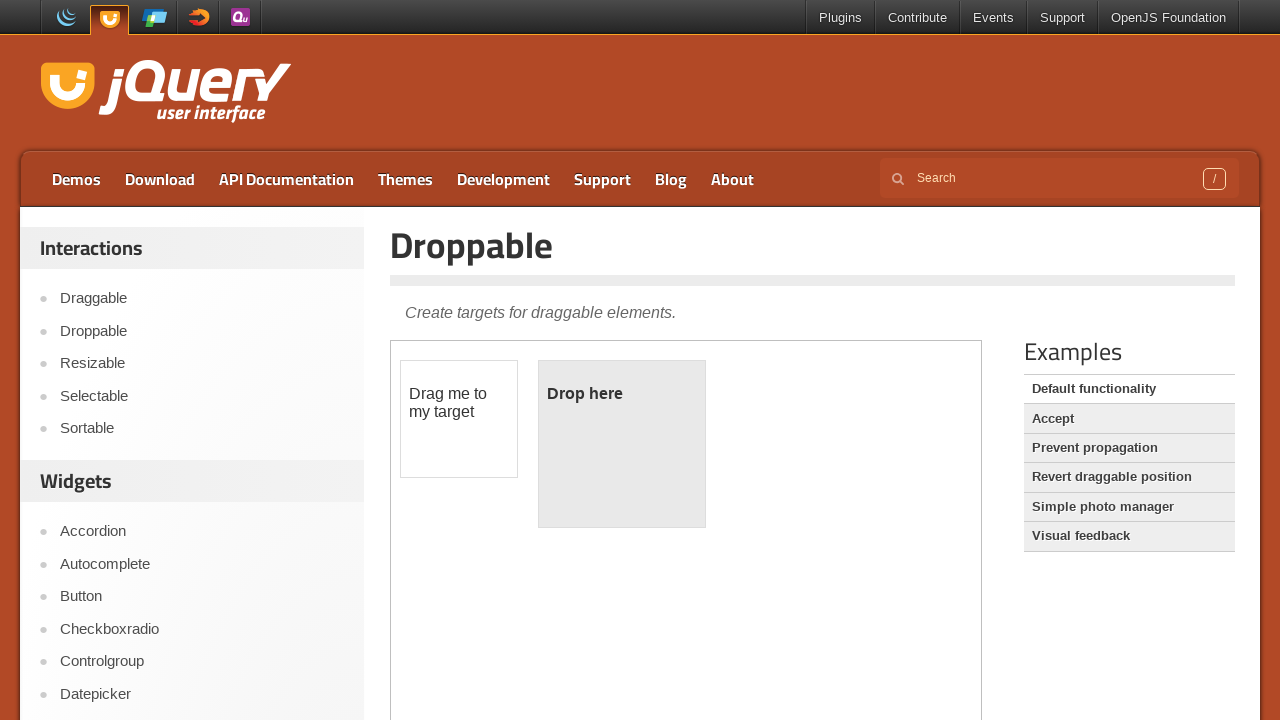

Located the draggable source element
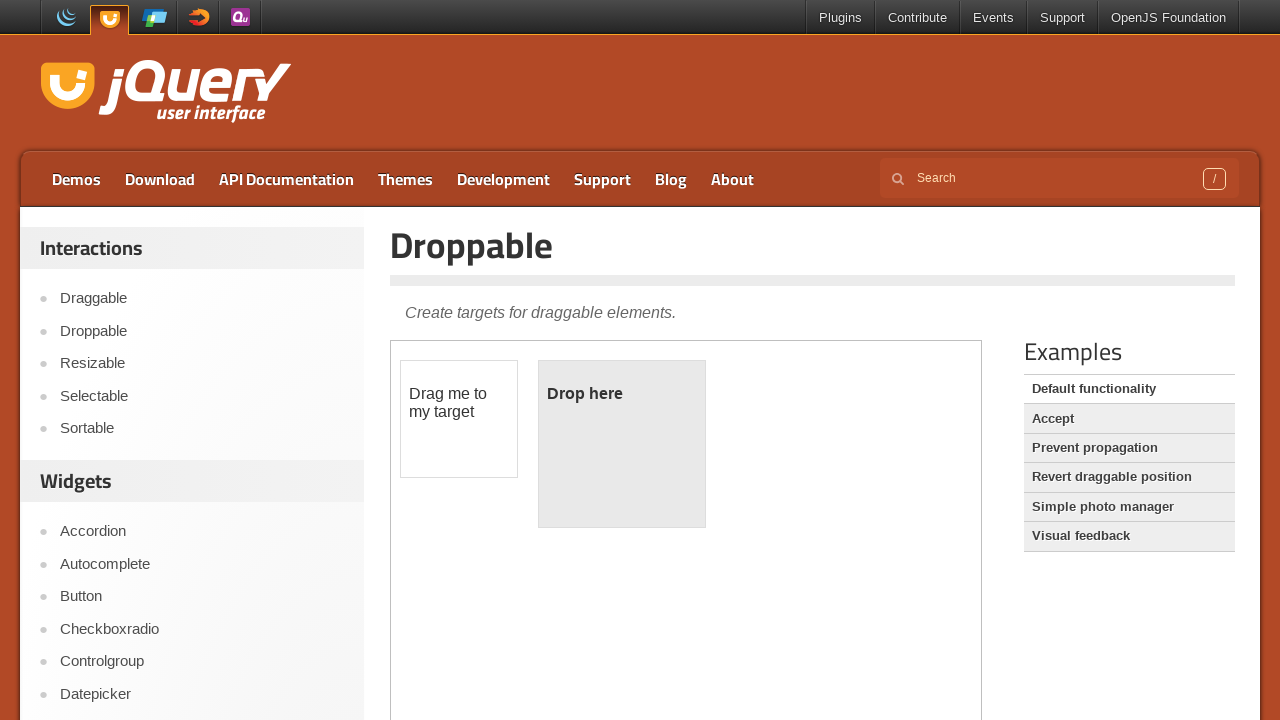

Located the droppable target element
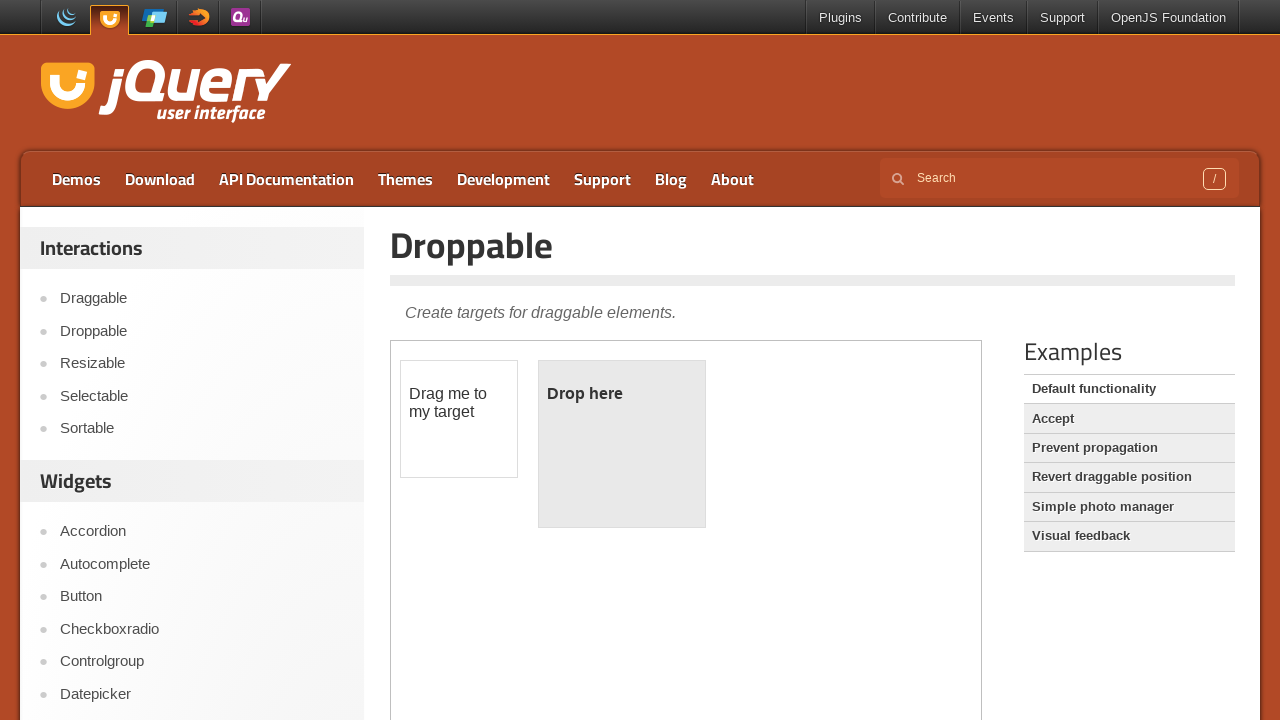

Dragged the source element to the target element at (622, 444)
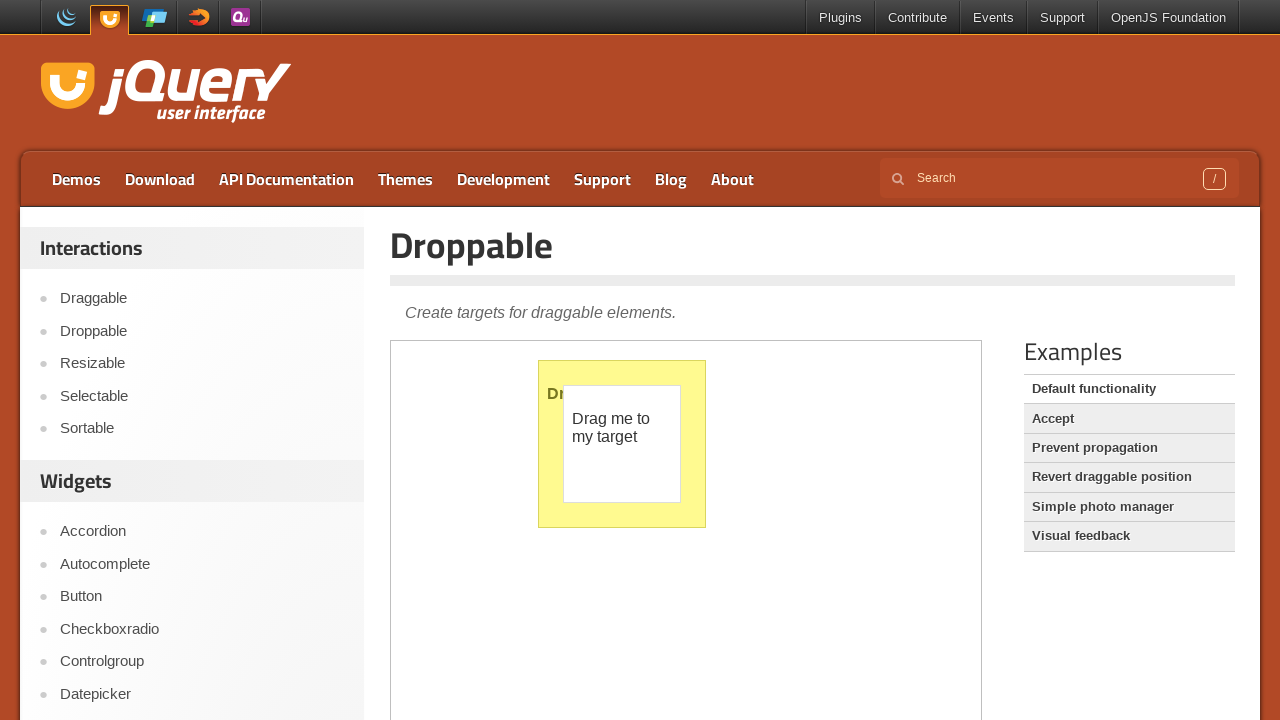

Waited 1 second for the drop action to complete
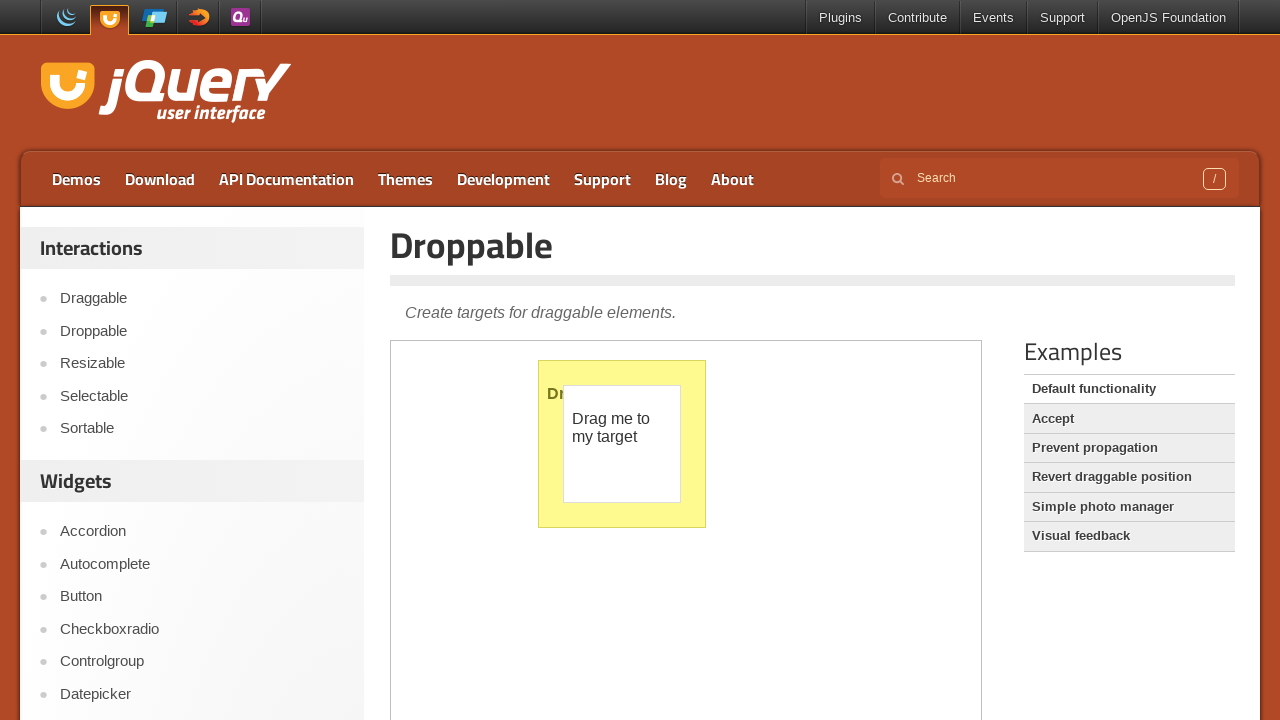

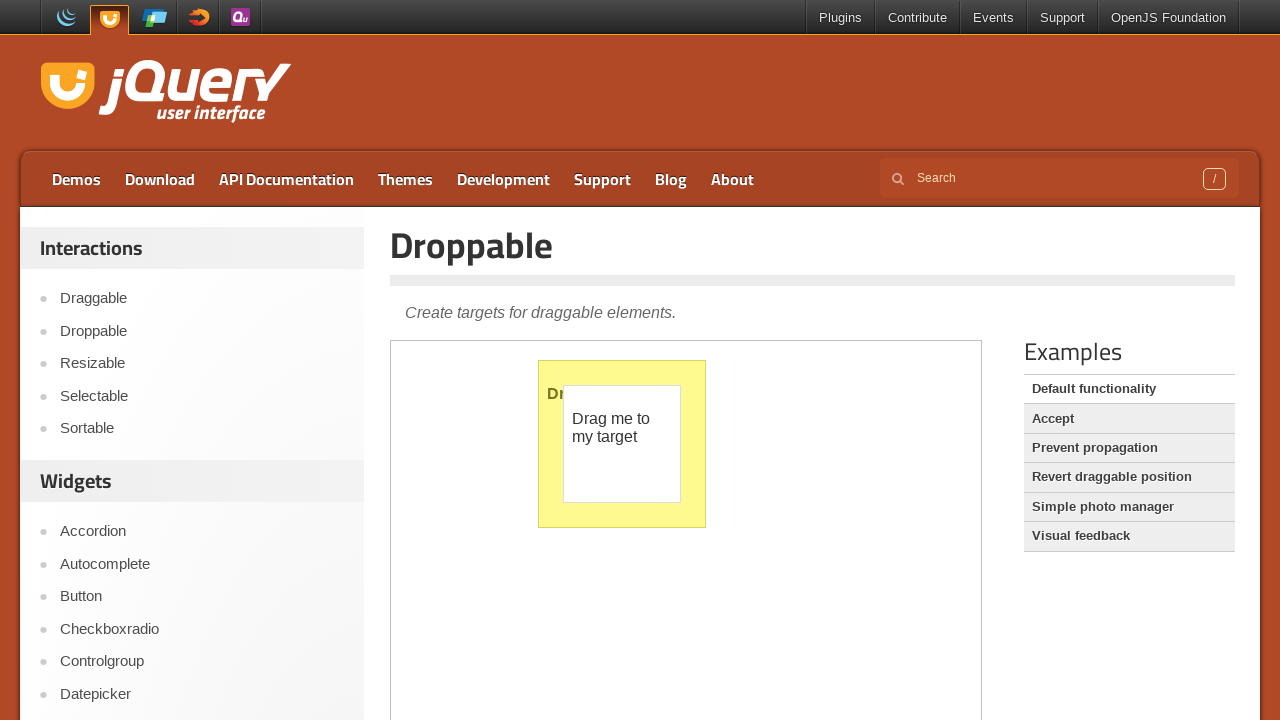